Navigates to MomentJS website with timezone emulation set to PST

Starting URL: https://momentjs.com

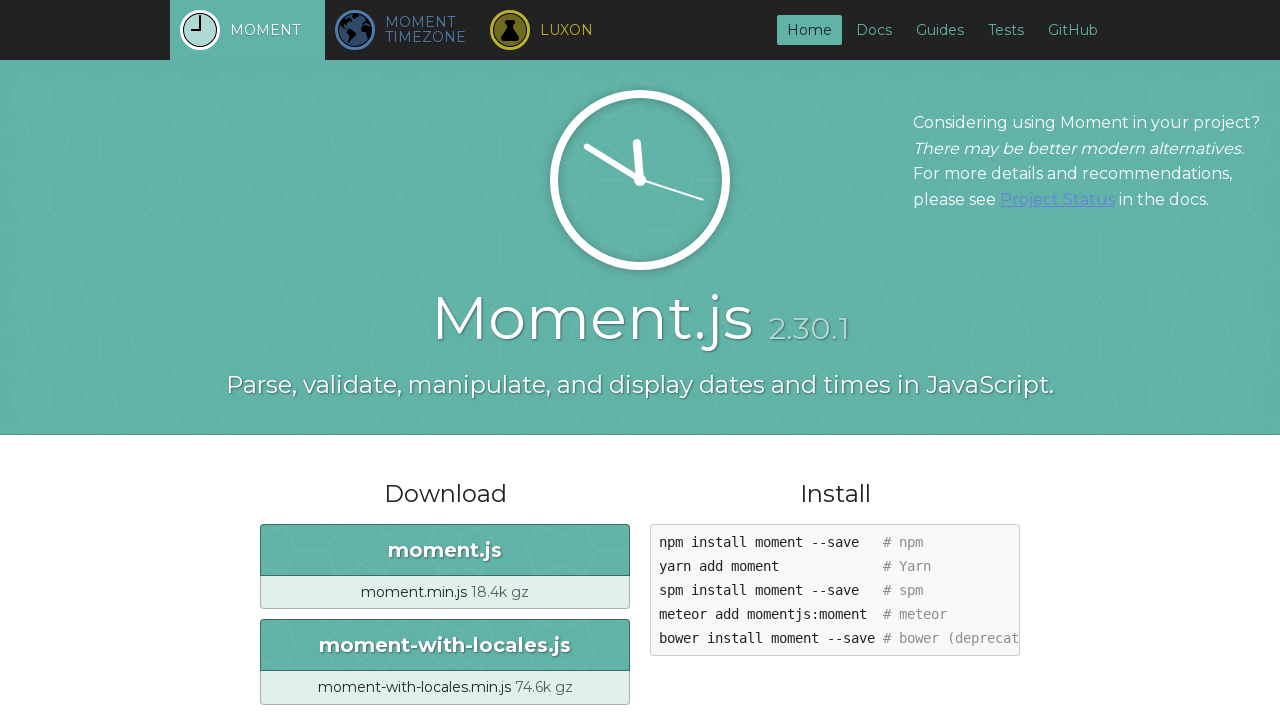

Waited for page to reach networkidle state on MomentJS website
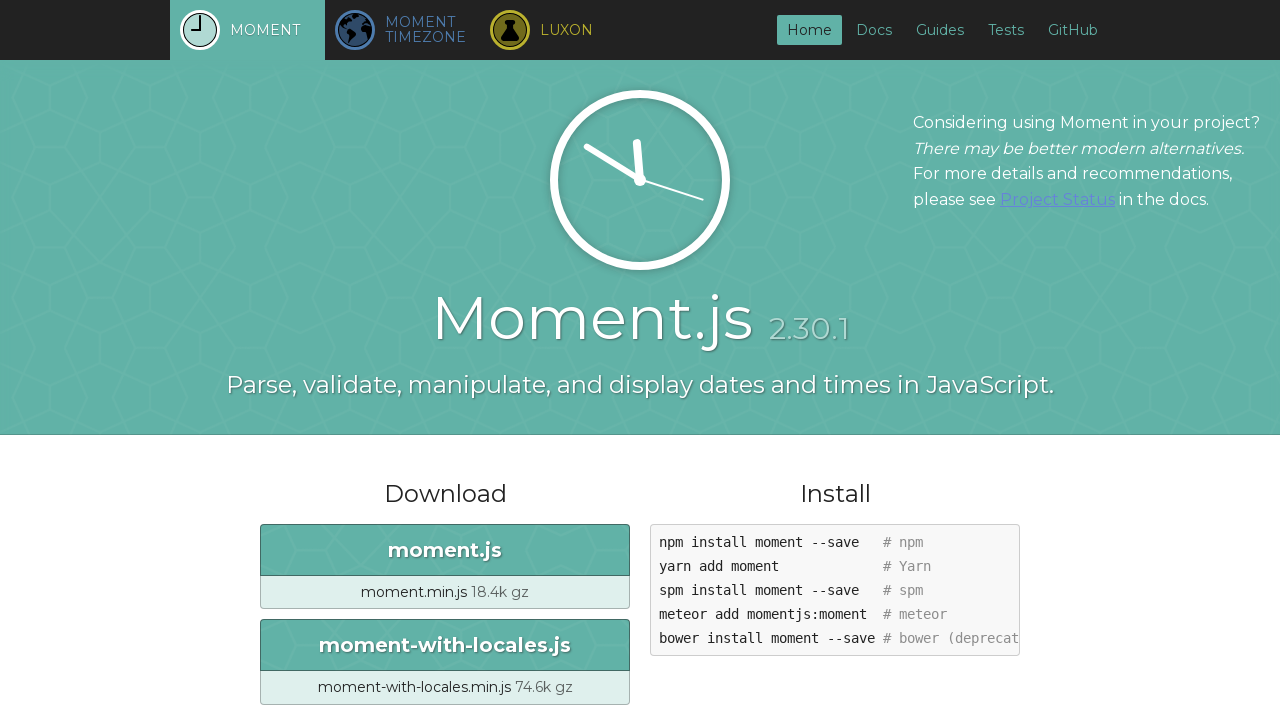

Verified body element loaded on MomentJS website with PST timezone emulation
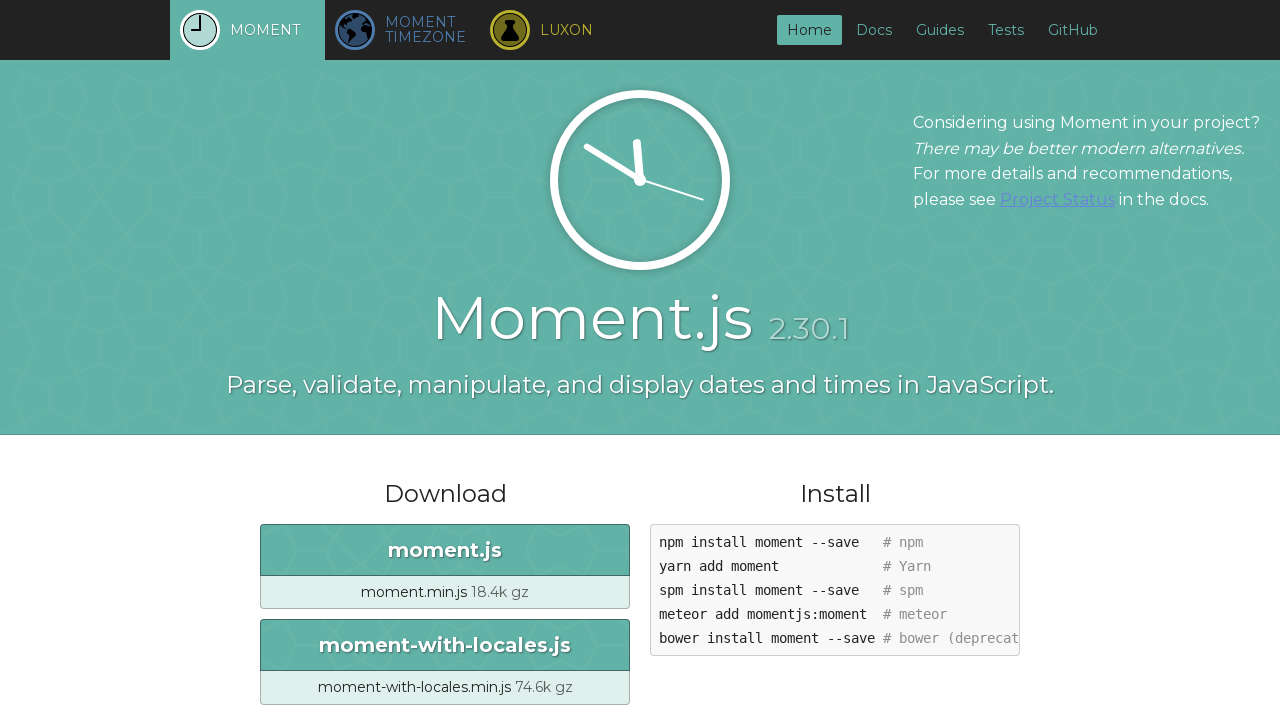

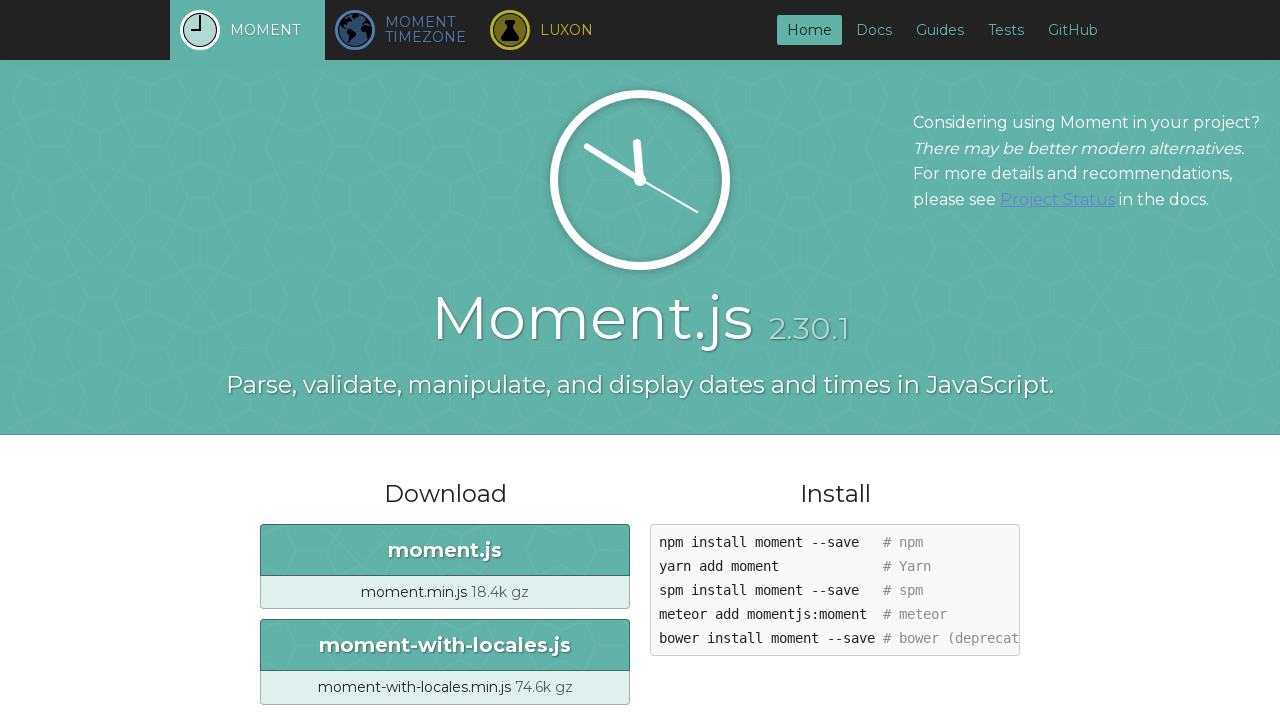